Tests alert handling by clicking a button that triggers an alert and accepting it

Starting URL: https://rahulshettyacademy.com/AutomationPractice/

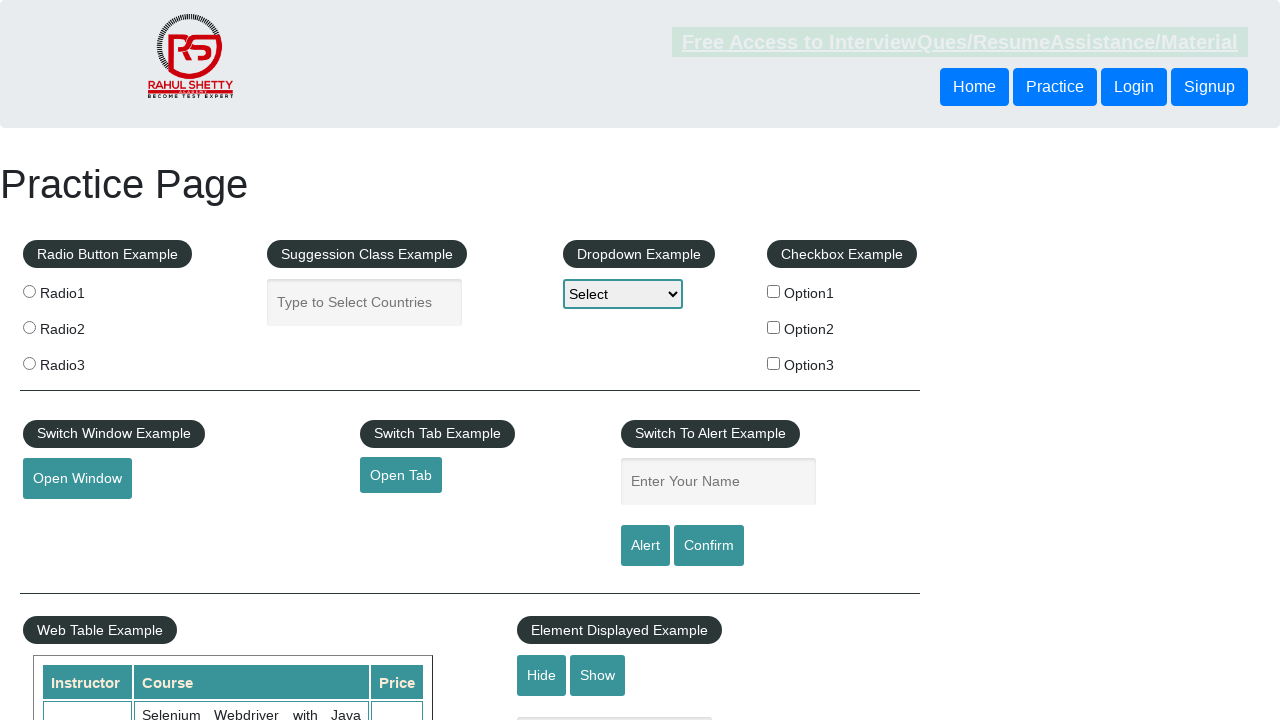

Set up dialog handler to accept alerts
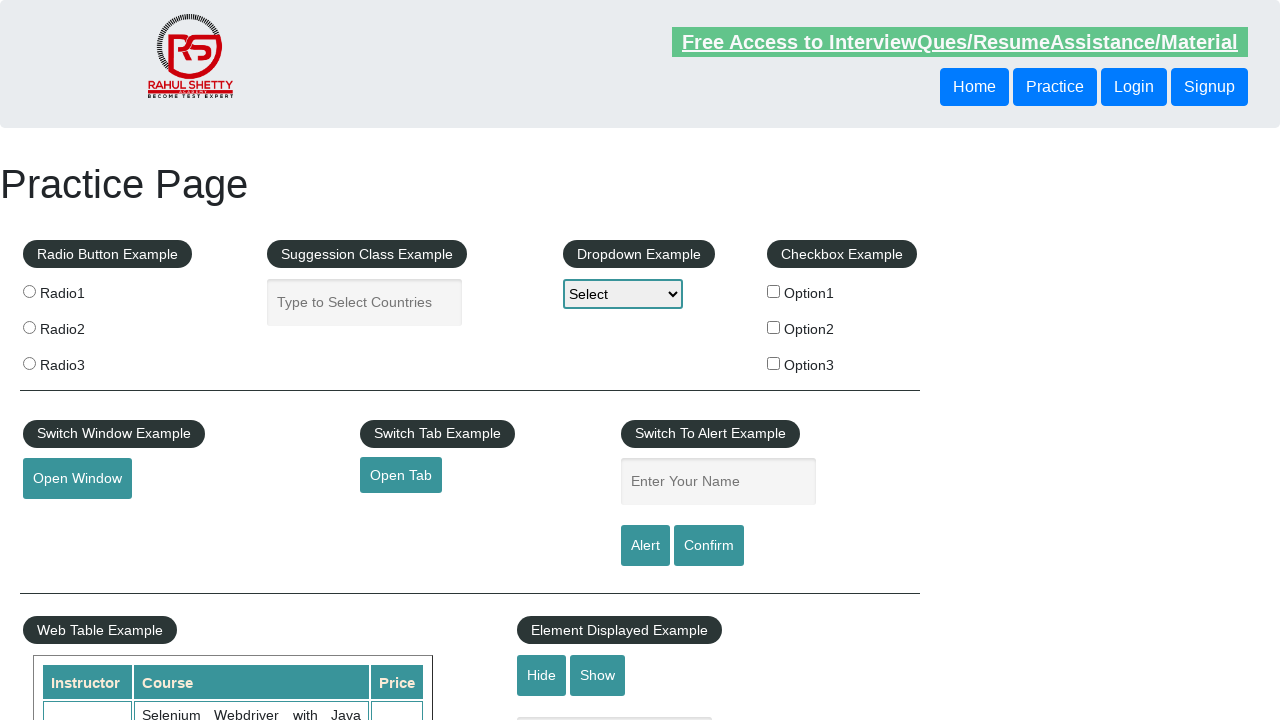

Clicked alert button to trigger alert at (645, 546) on #alertbtn
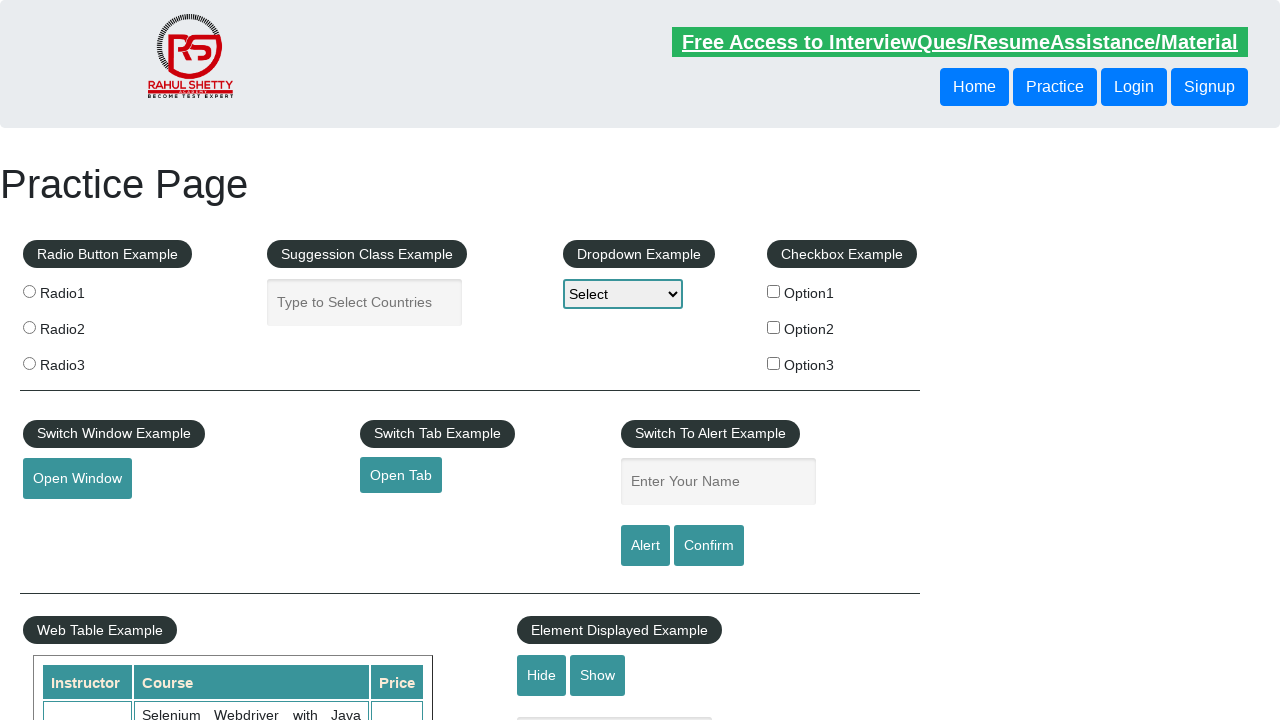

Waited for alert to be handled
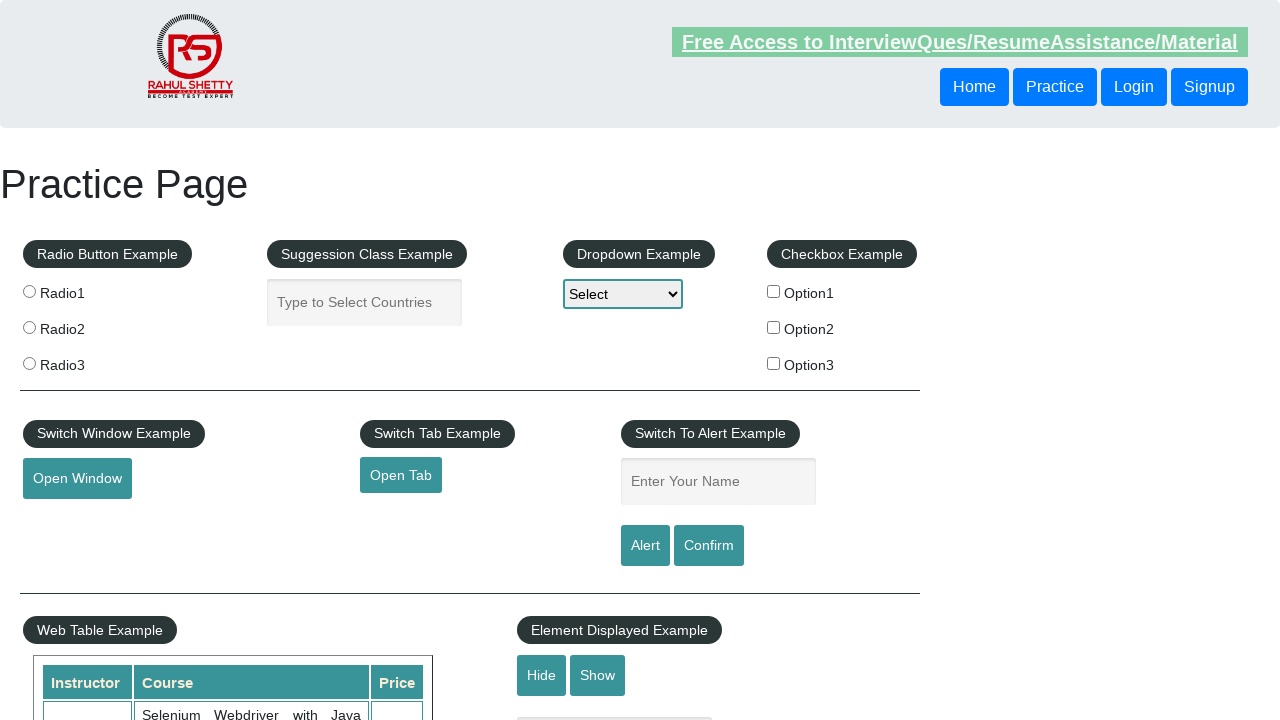

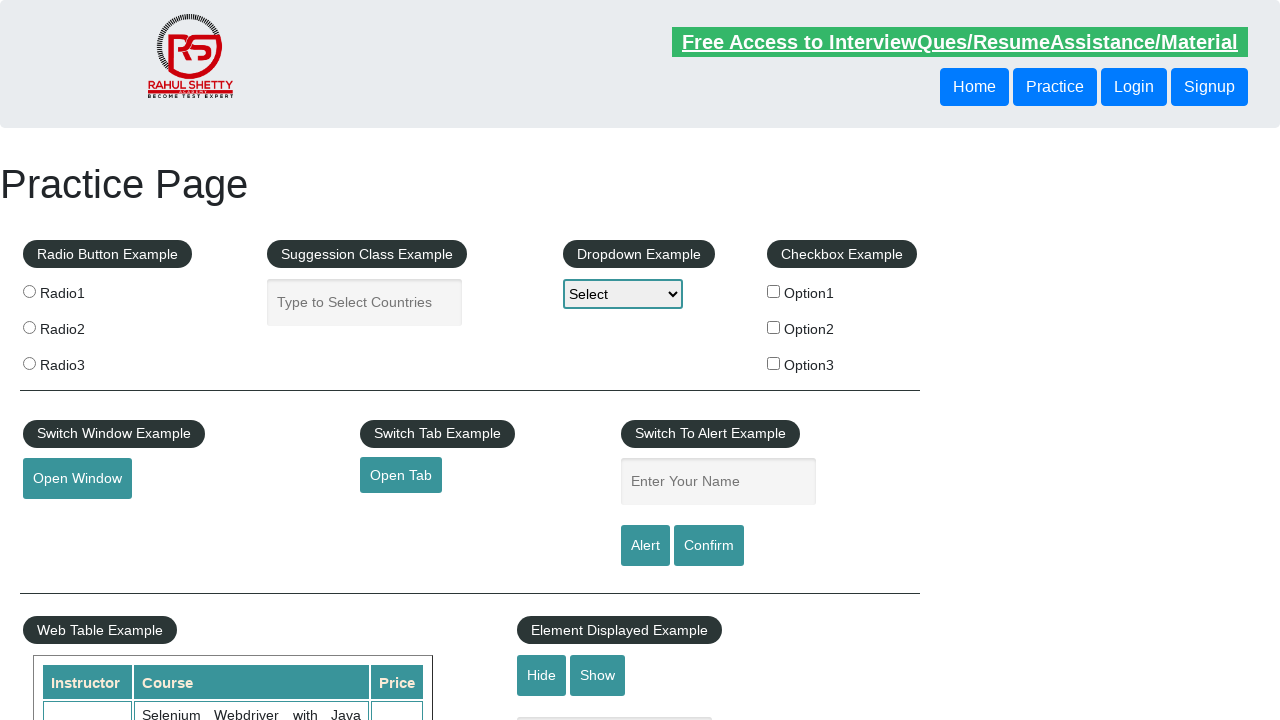